Tests a practice form submission by filling out name, email, password, checkbox, dropdown, radio button, and date fields, then submitting the form

Starting URL: https://rahulshettyacademy.com/angularpractice/

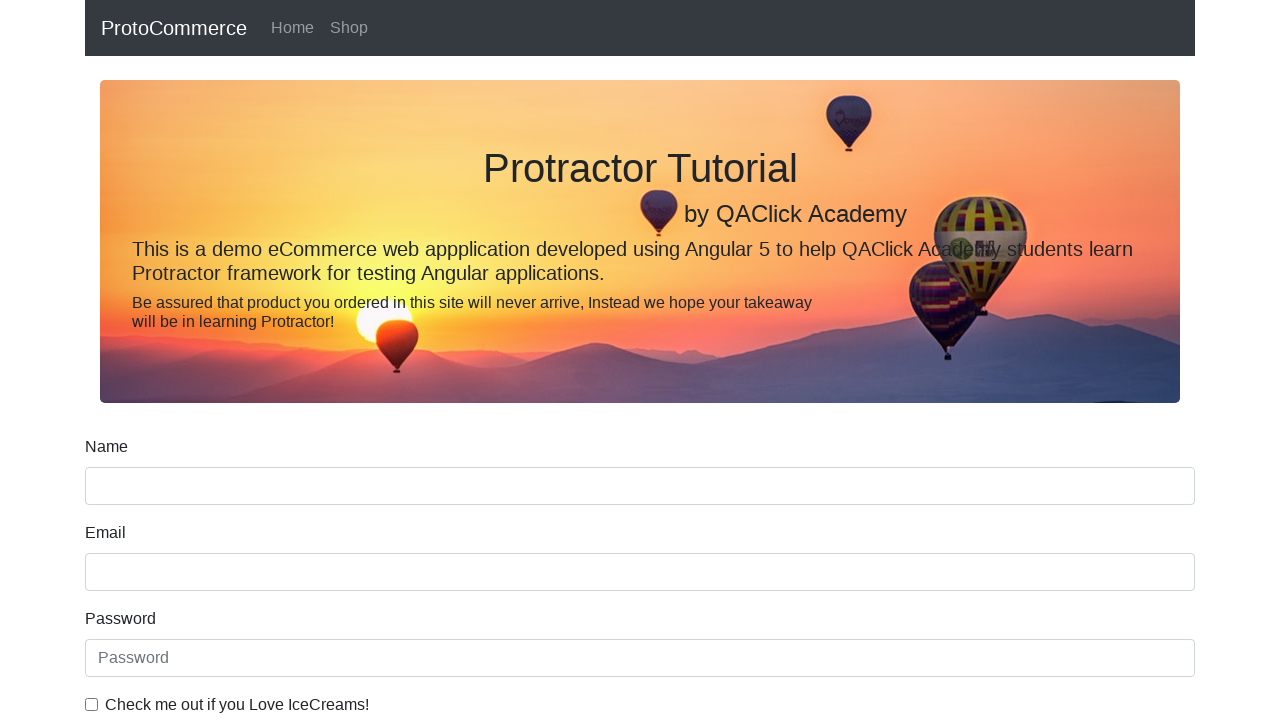

Filled name field with 'Shriraj' on input[name='name']
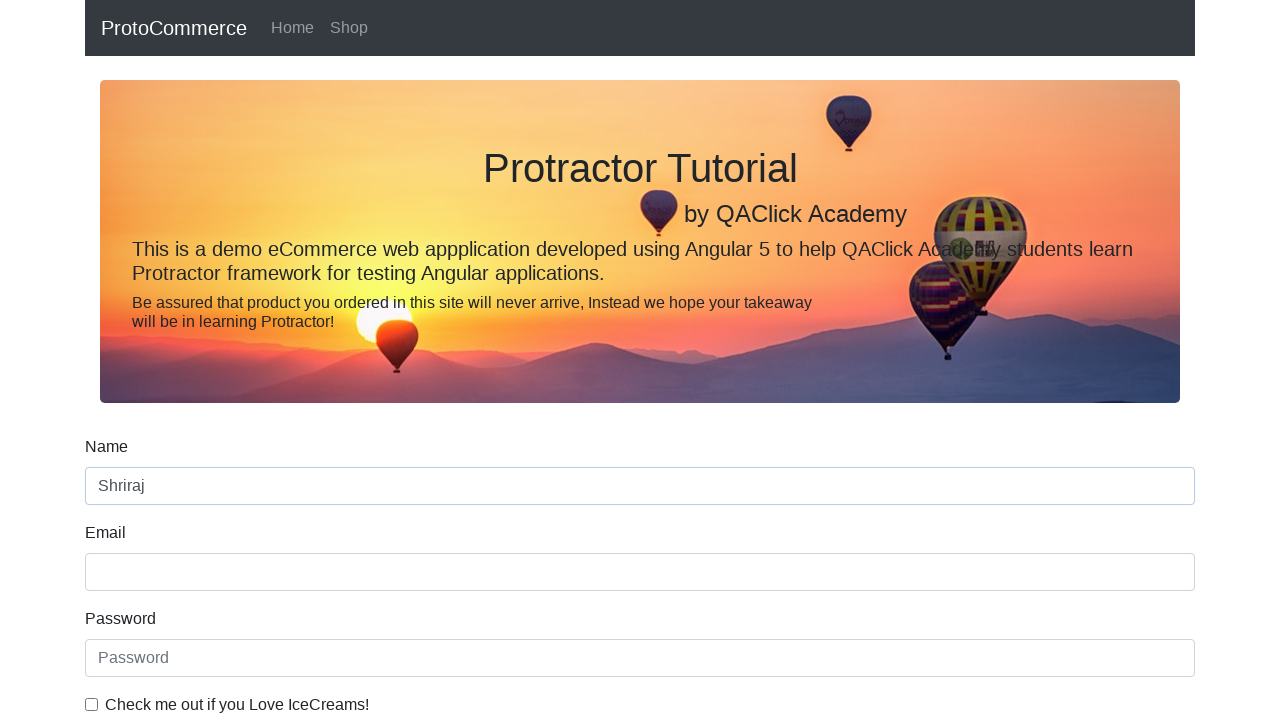

Filled email field with 'testuser@example.com' on input[name='email']
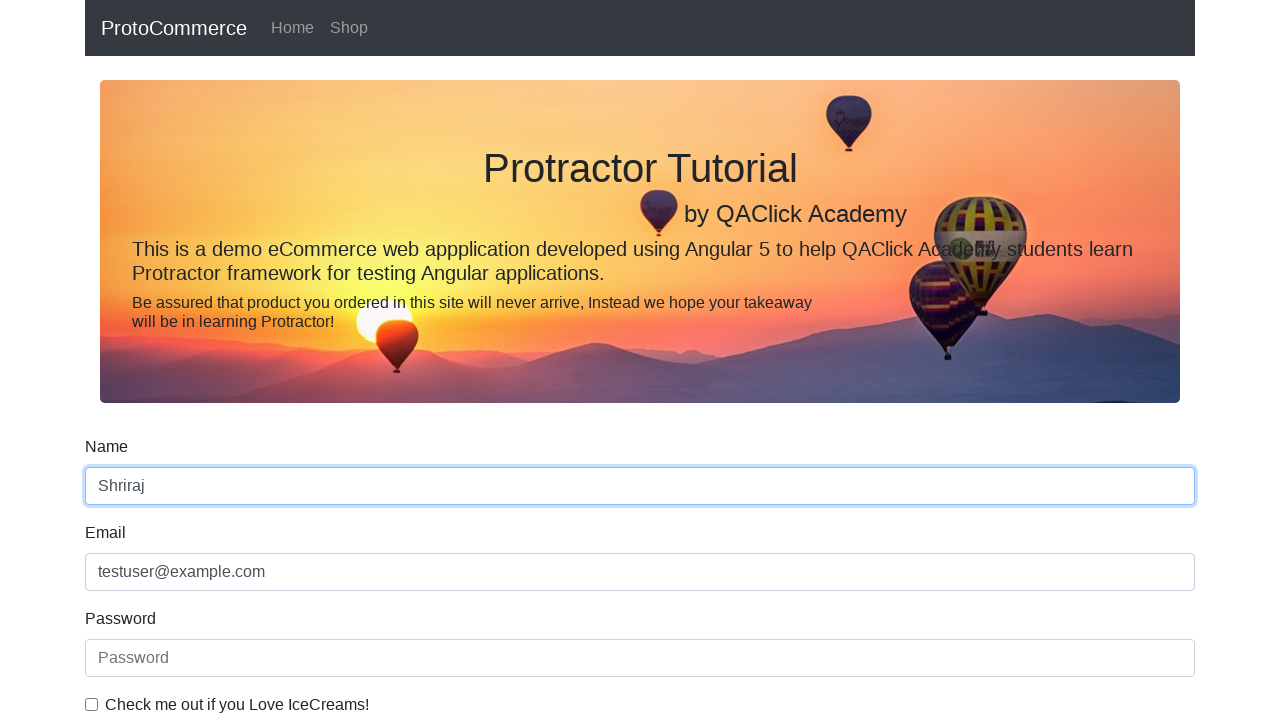

Filled password field with 'testpassword123' on #exampleInputPassword1
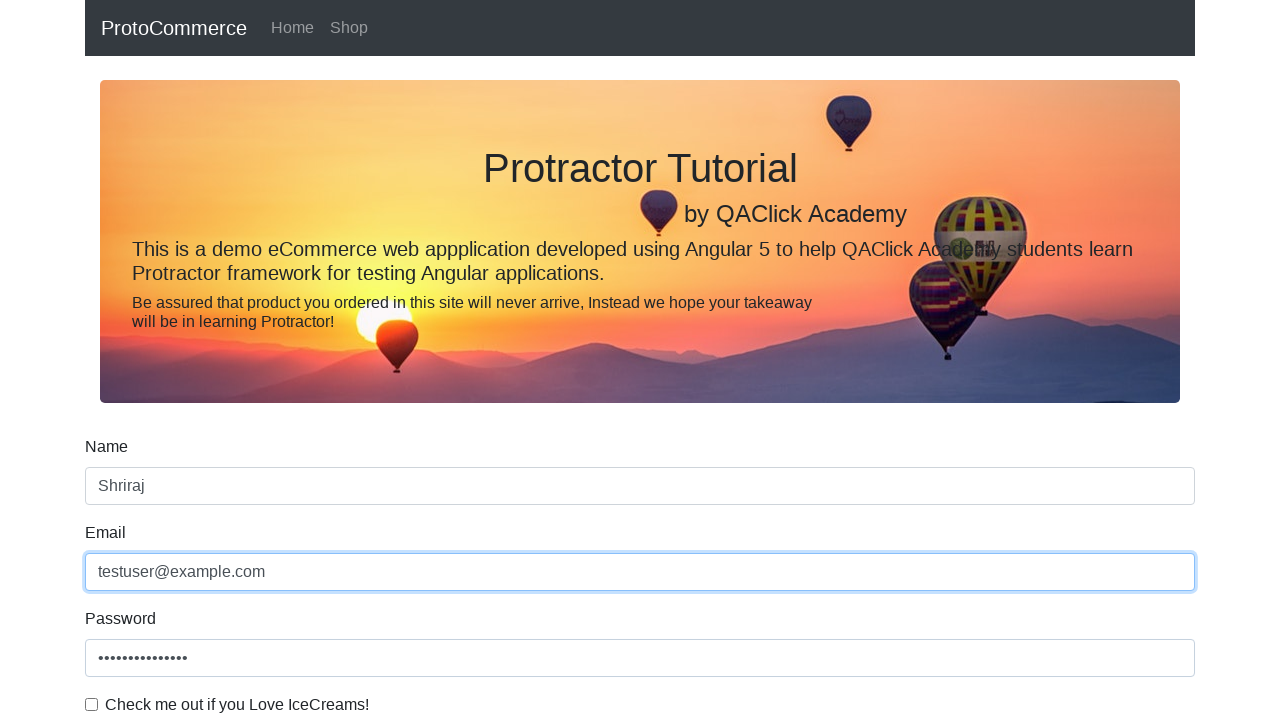

Checked the example checkbox at (92, 704) on #exampleCheck1
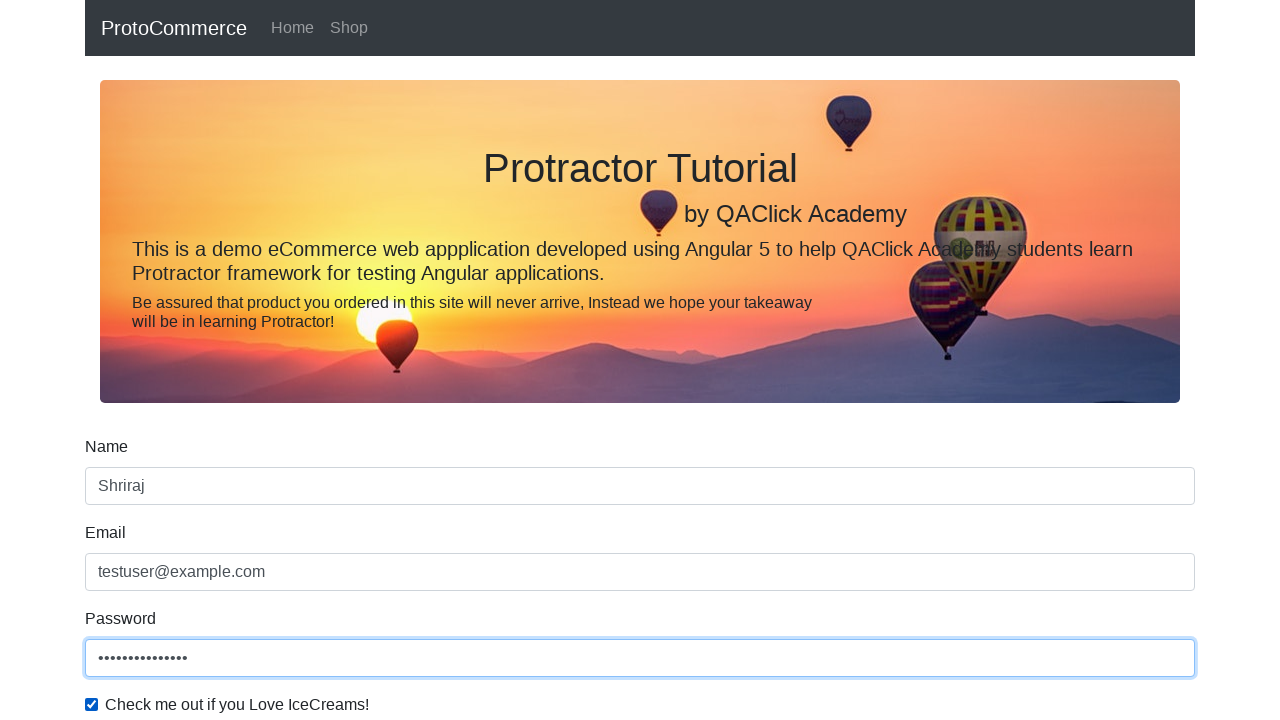

Selected first option from gender dropdown on #exampleFormControlSelect1
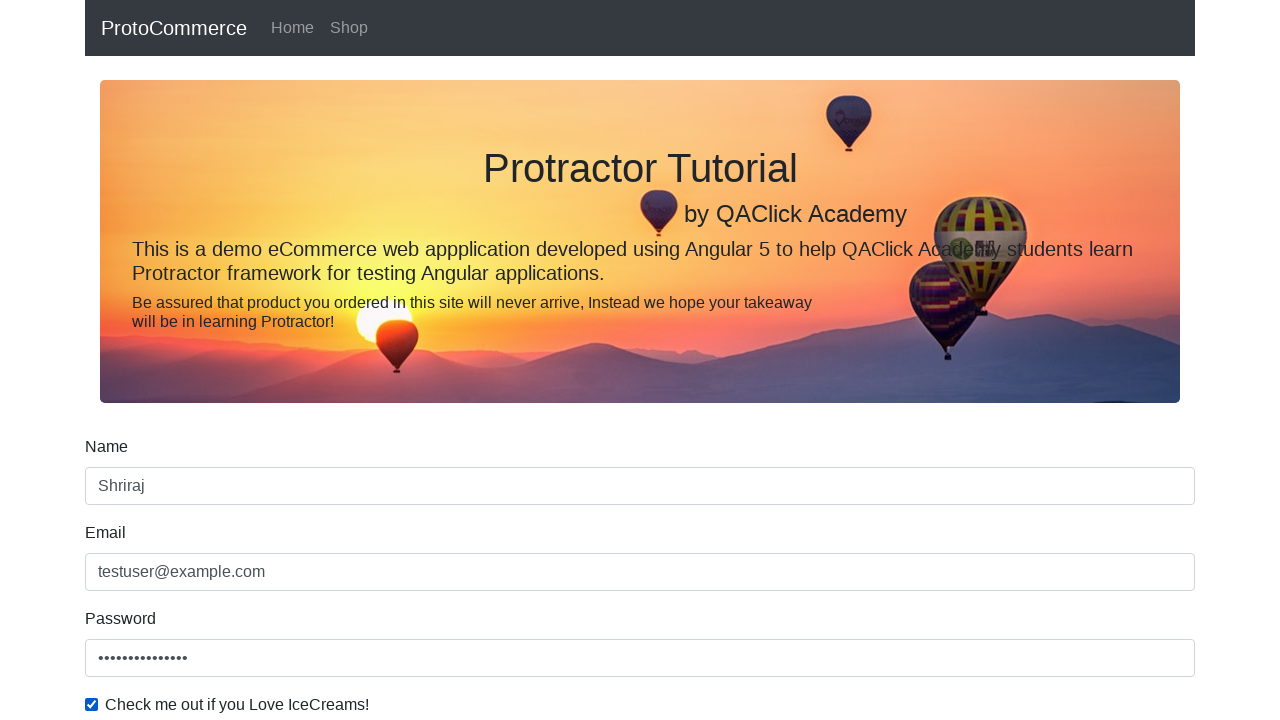

Clicked employment status radio button at (238, 360) on #inlineRadio1
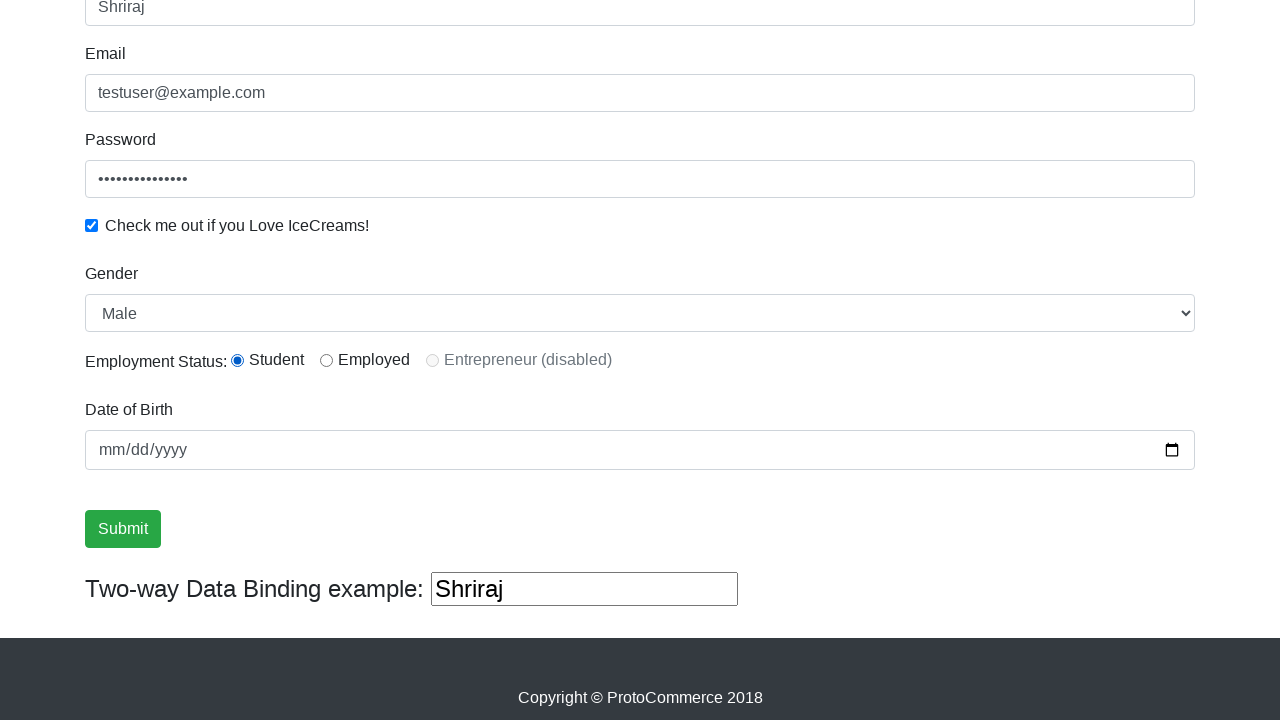

Filled date field with '1922-07-24' on //div[@class='form-group']//input[@type='date']
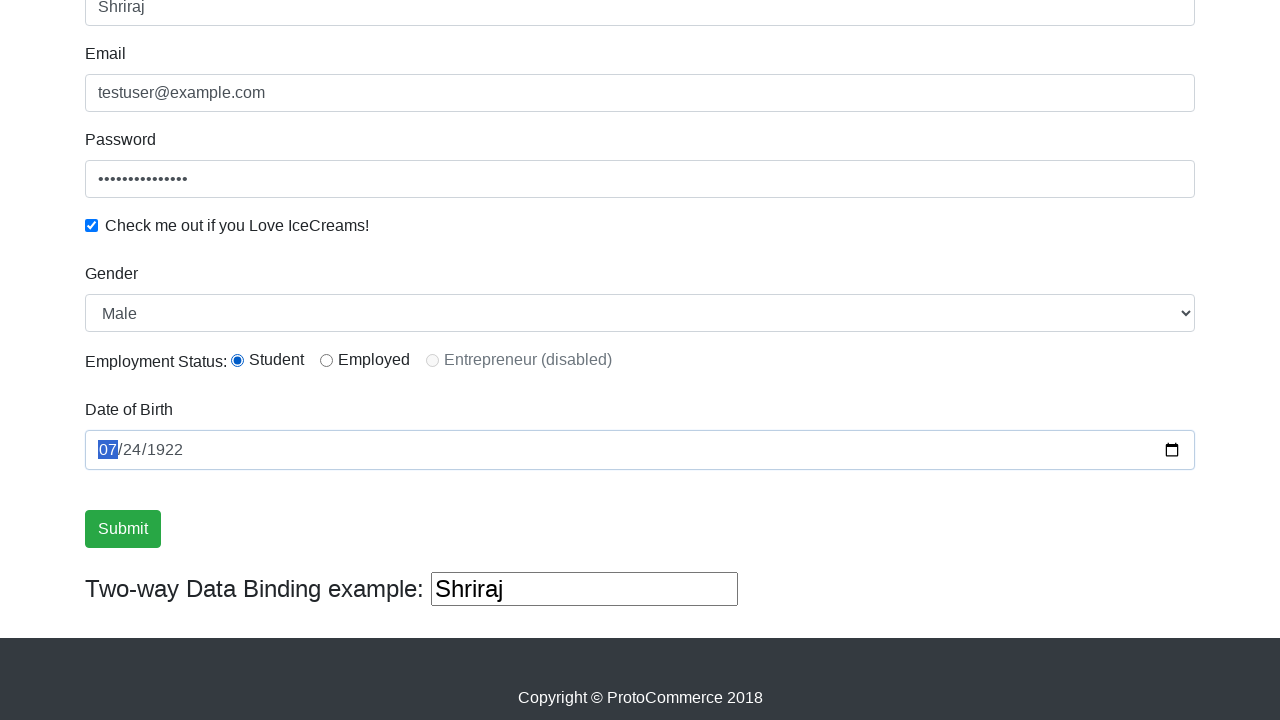

Clicked Submit button to submit the form at (123, 529) on xpath=//input[@value='Submit']
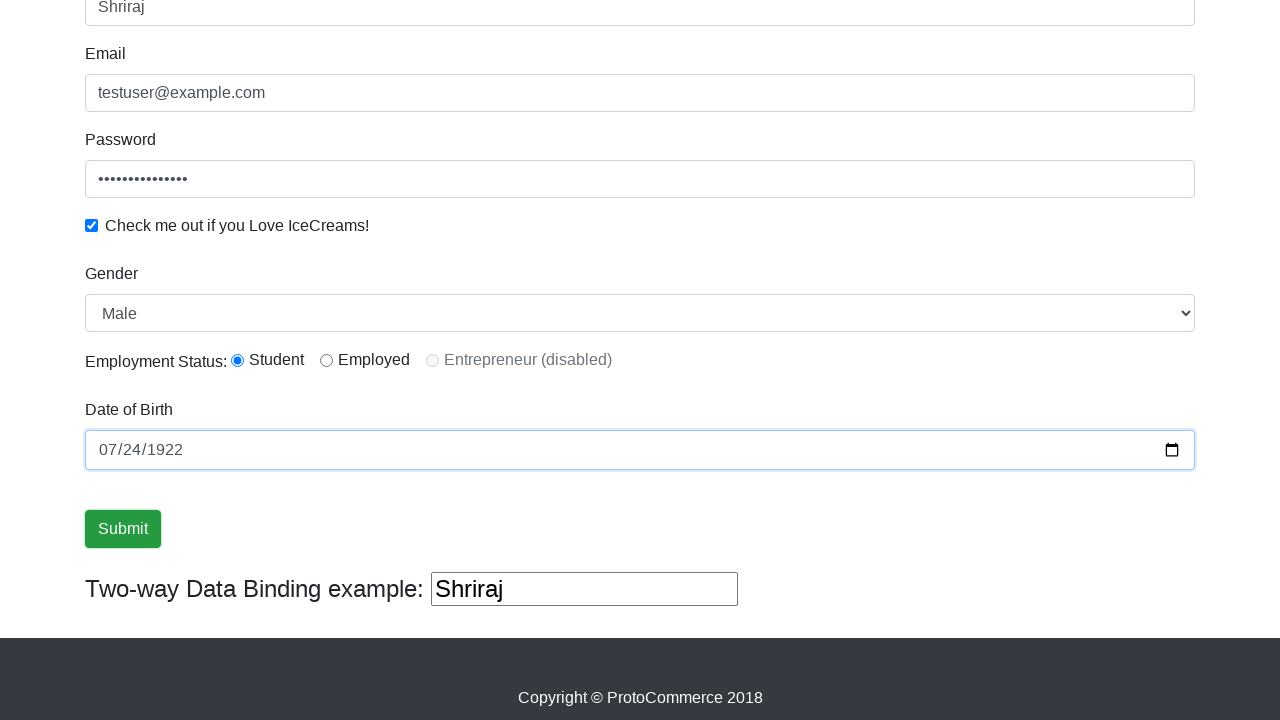

Form submission successful - success alert appeared
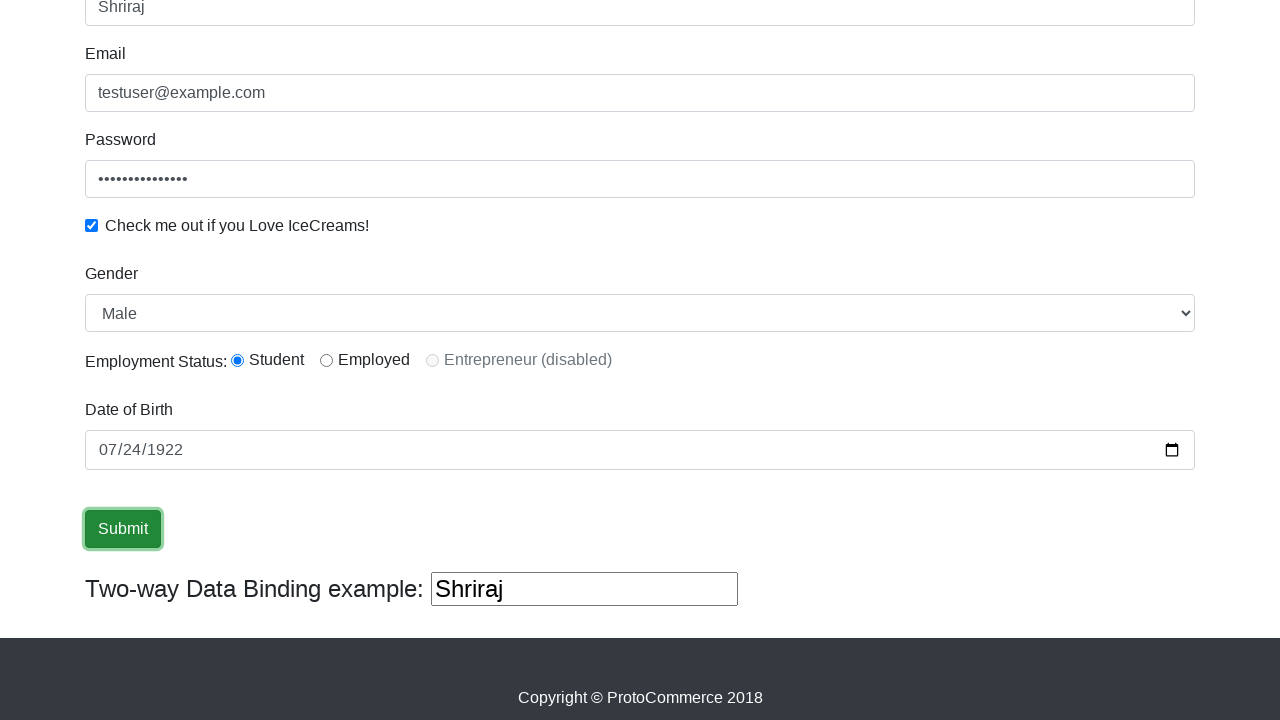

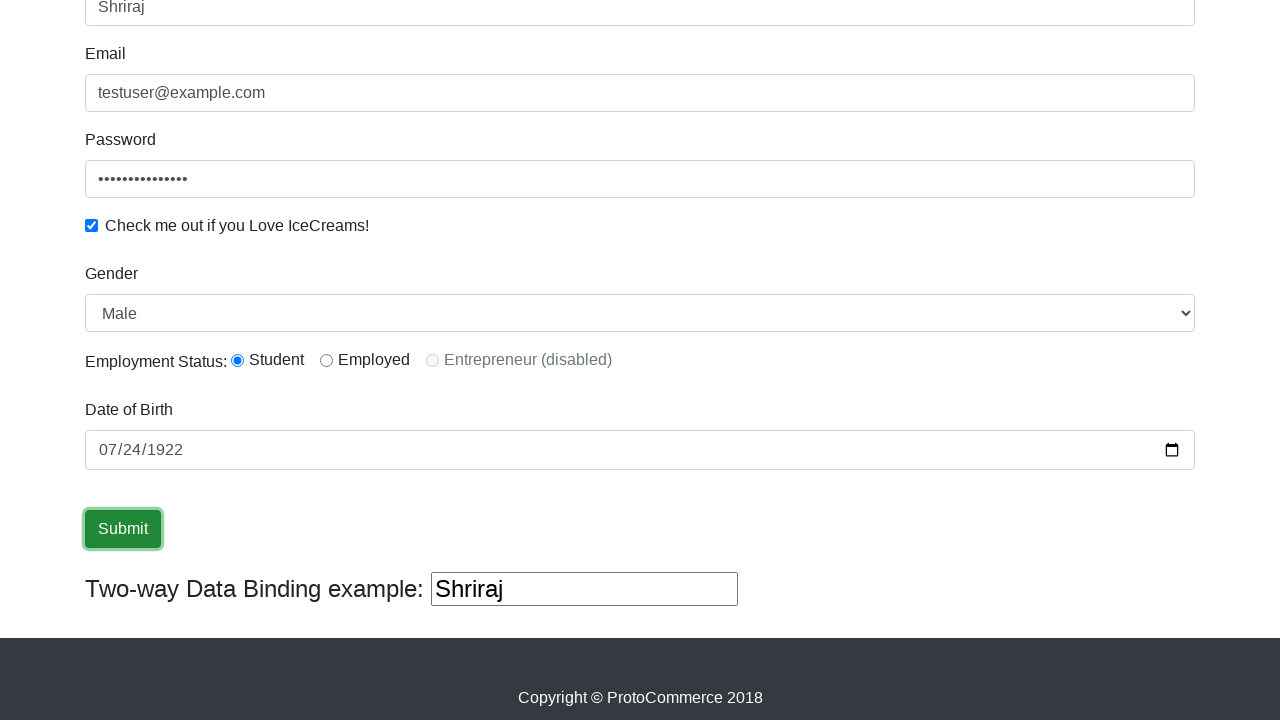